Tests number input field by pressing arrow down key to decrement value

Starting URL: http://the-internet.herokuapp.com/inputs

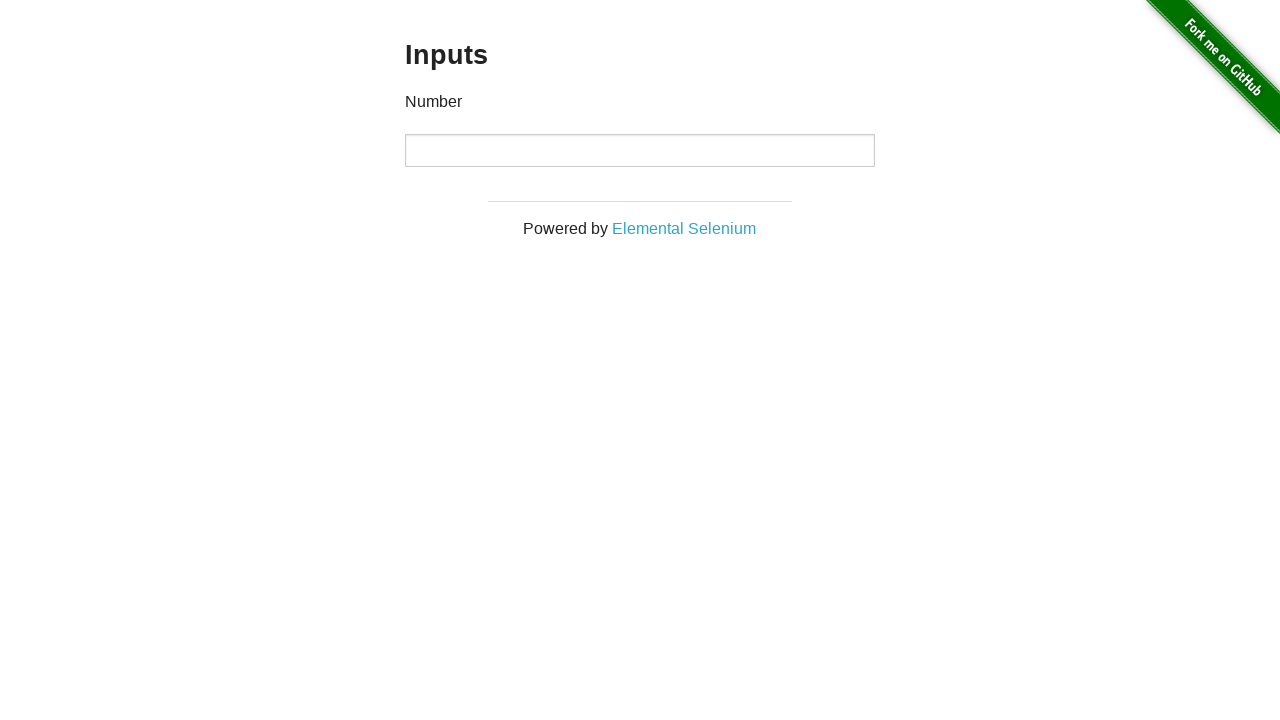

Navigated to The Internet Herokuapp inputs page
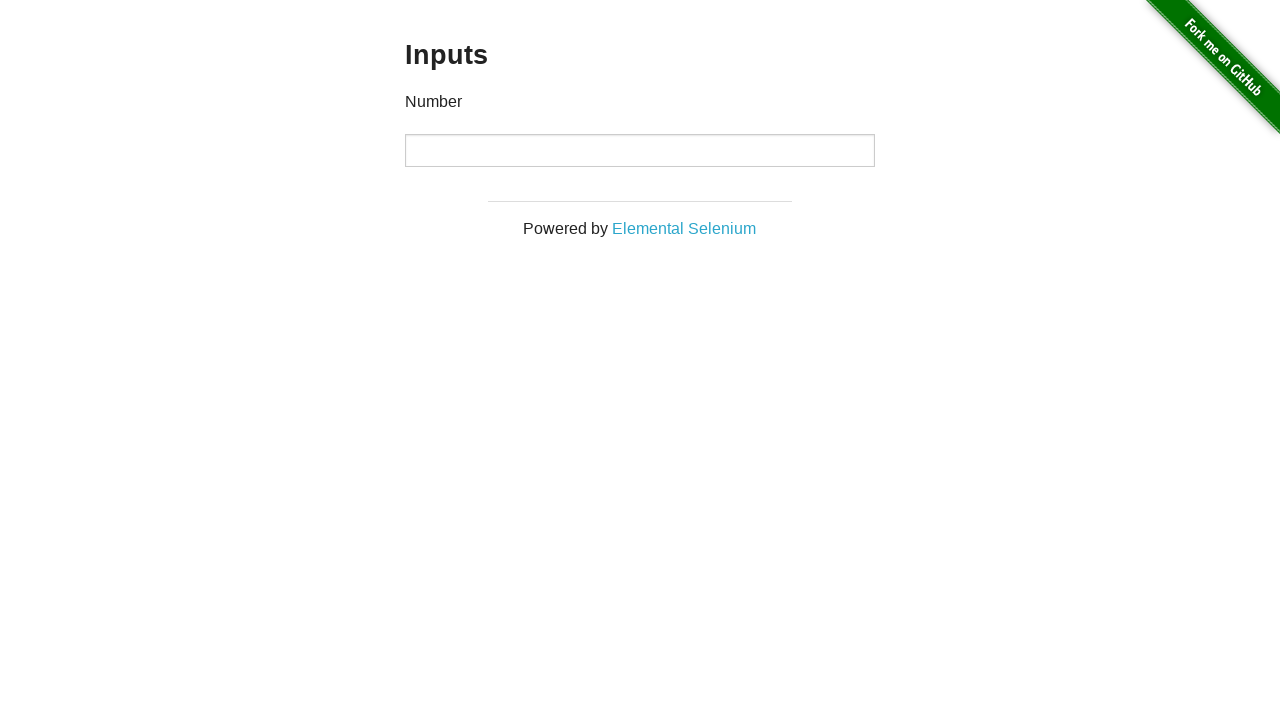

Pressed arrow down key to decrement number input field value on input[type='number']
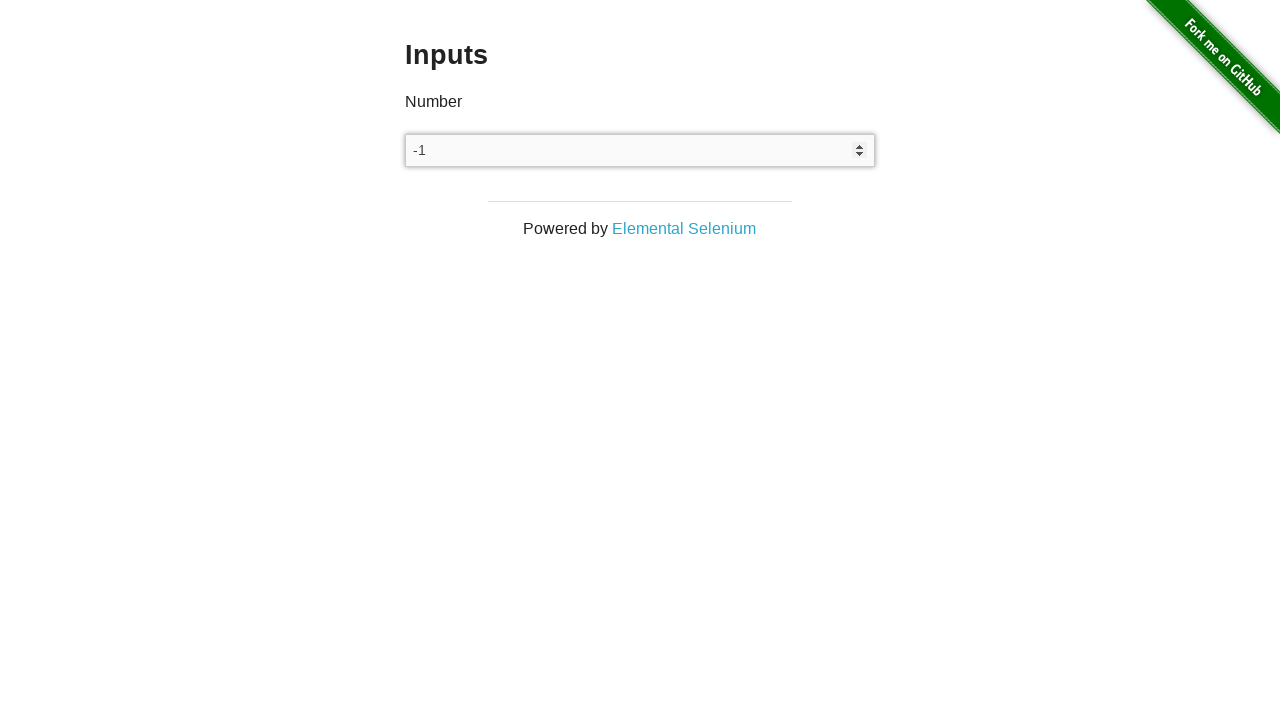

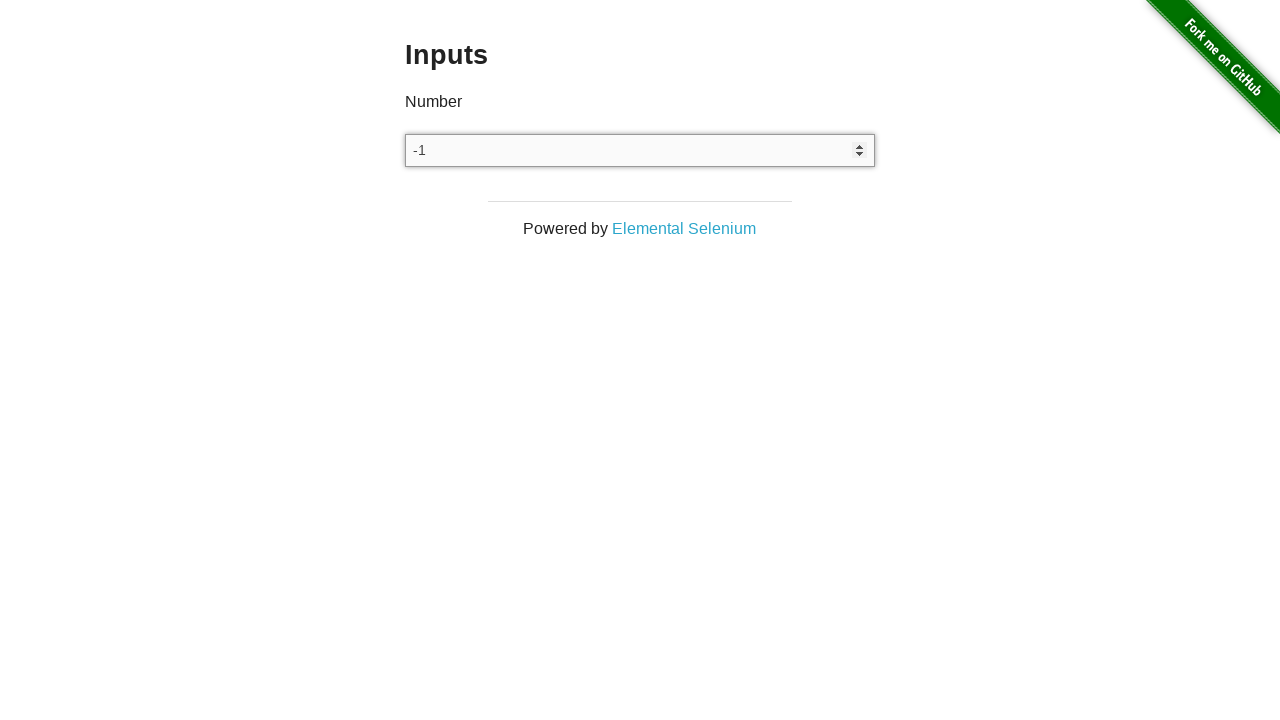